Tests table sorting functionality by clicking on the first column header to sort vegetables, verifies the list is sorted, then navigates through paginated results to find a specific item (Rice) and retrieve its price.

Starting URL: https://rahulshettyacademy.com/seleniumPractise/#/offers

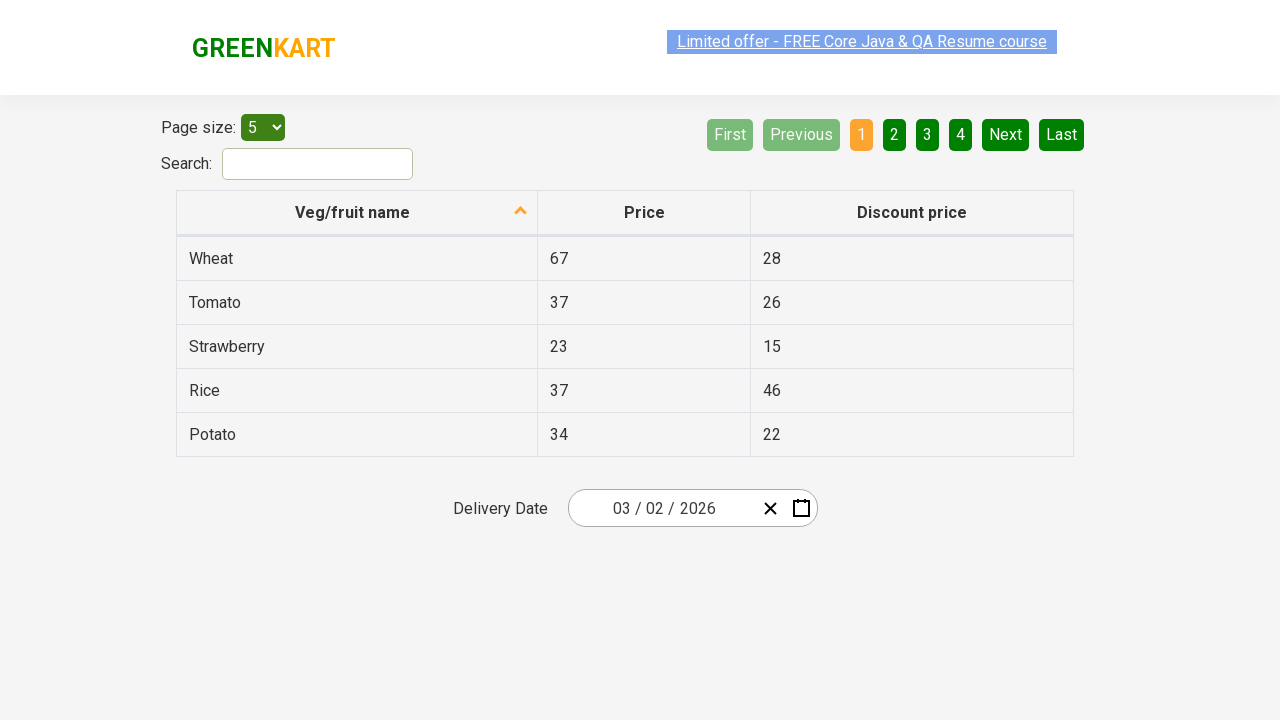

Clicked first column header to sort vegetables at (357, 213) on xpath=//tr/th[1]
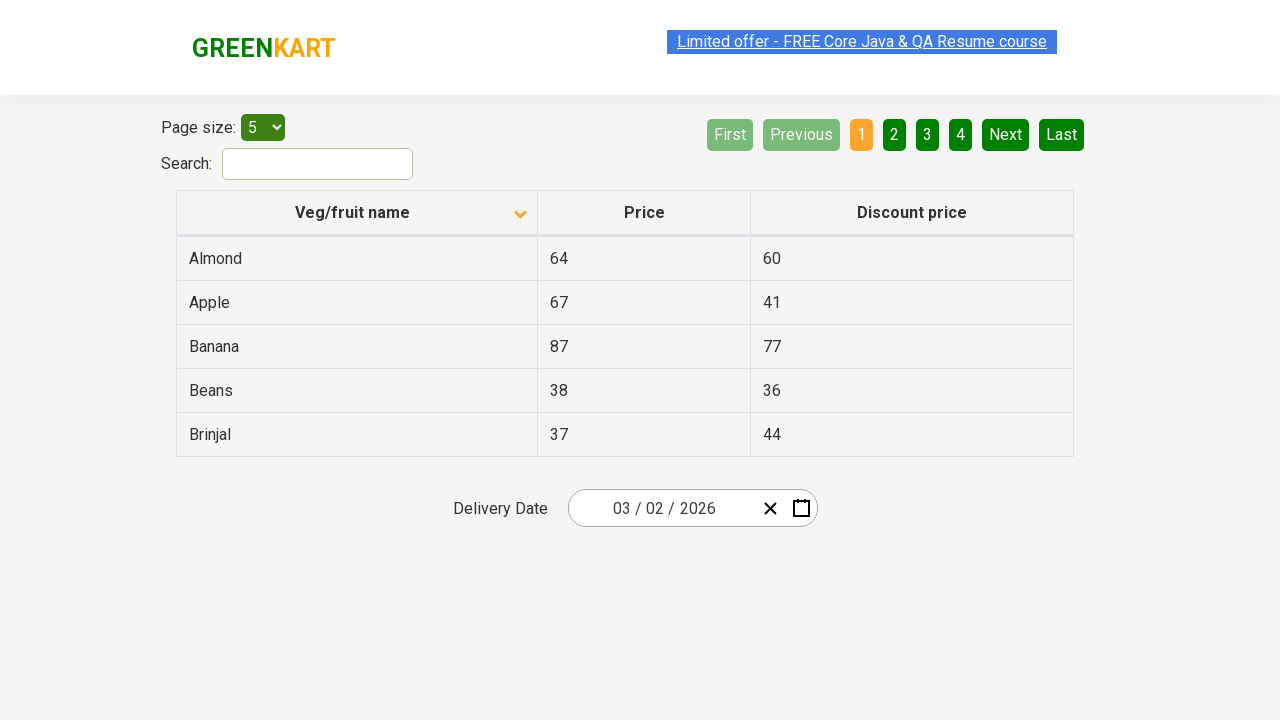

Table data loaded after sorting
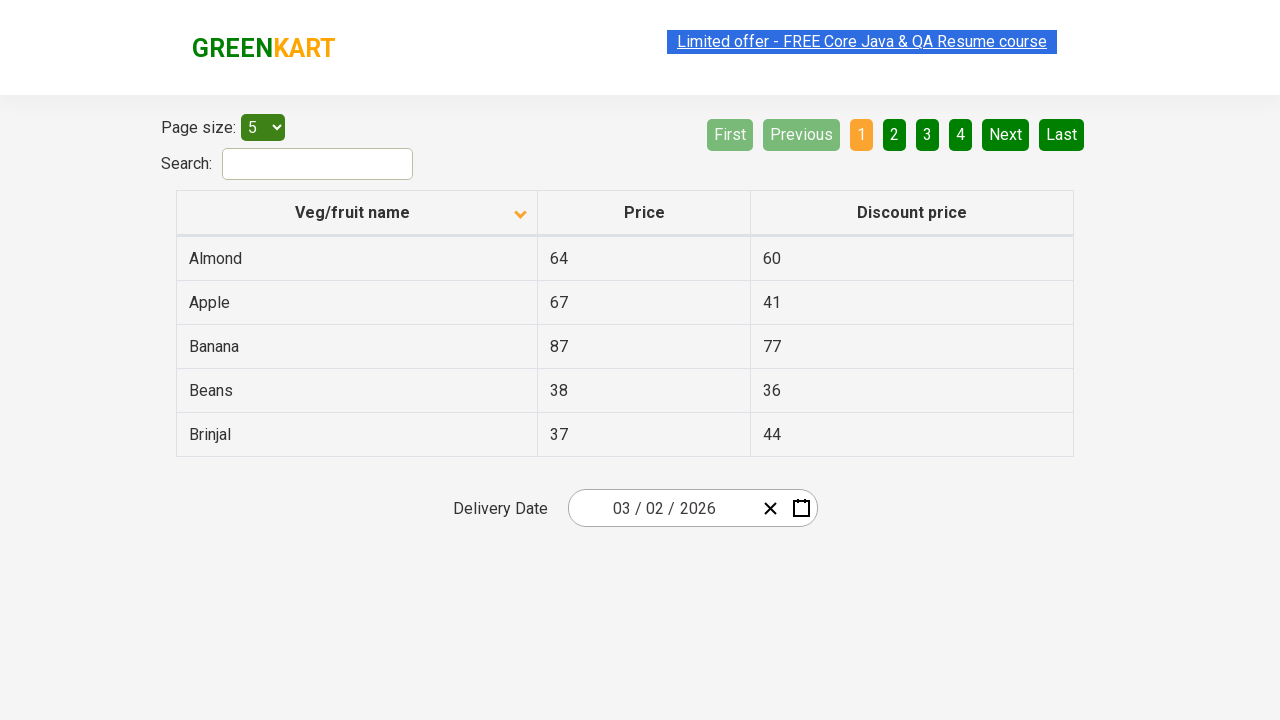

Retrieved 5 vegetable names from first column
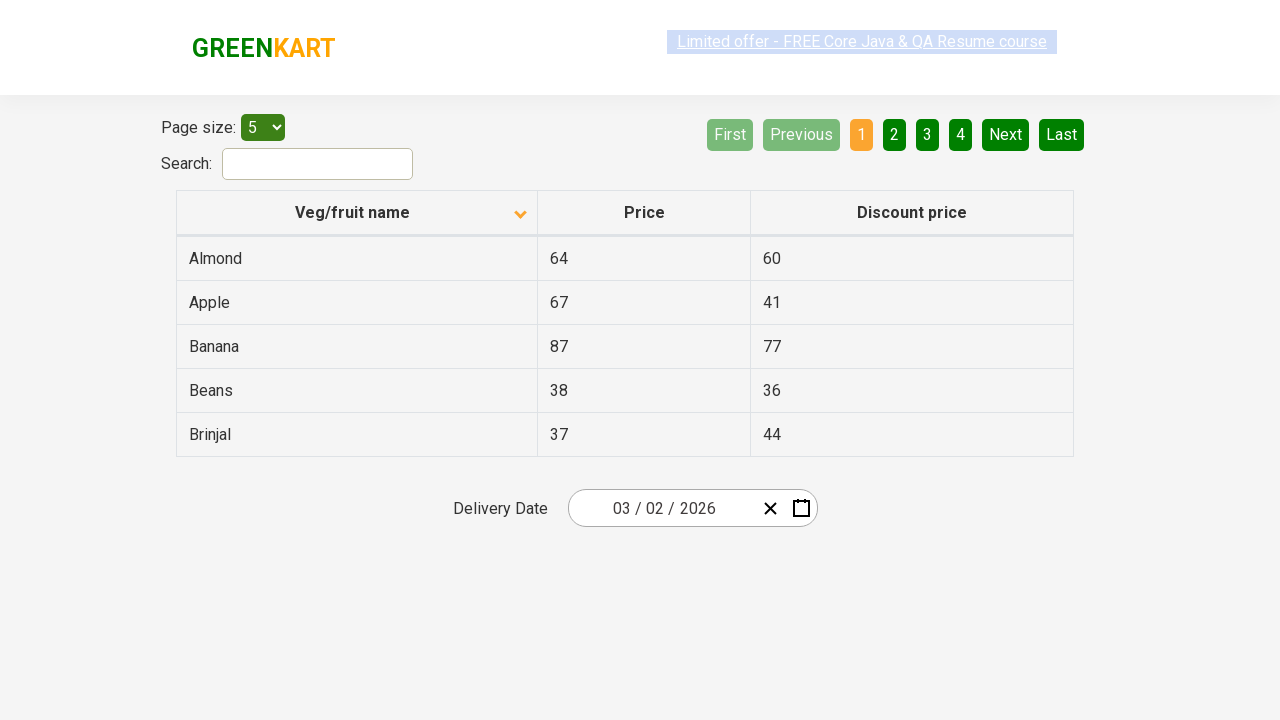

Verified vegetables list is sorted alphabetically
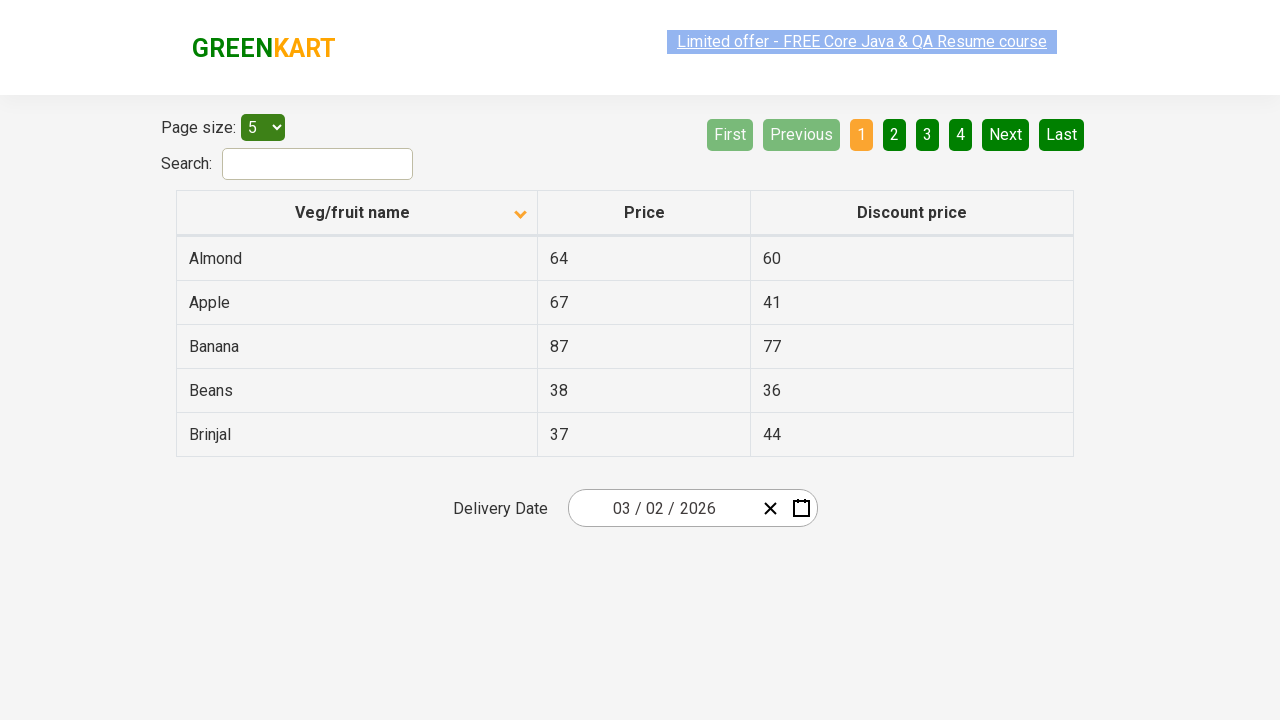

Clicked Next button to navigate to next page at (1006, 134) on [aria-label='Next']
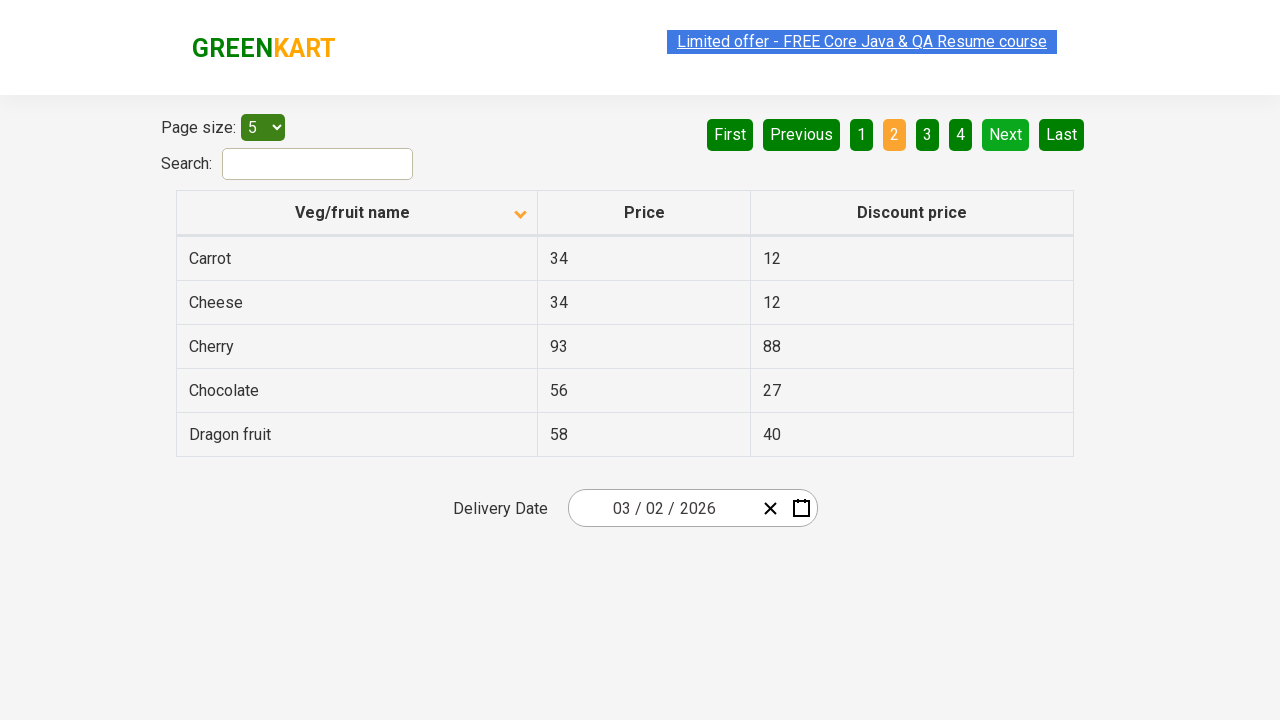

Waited for next page to load
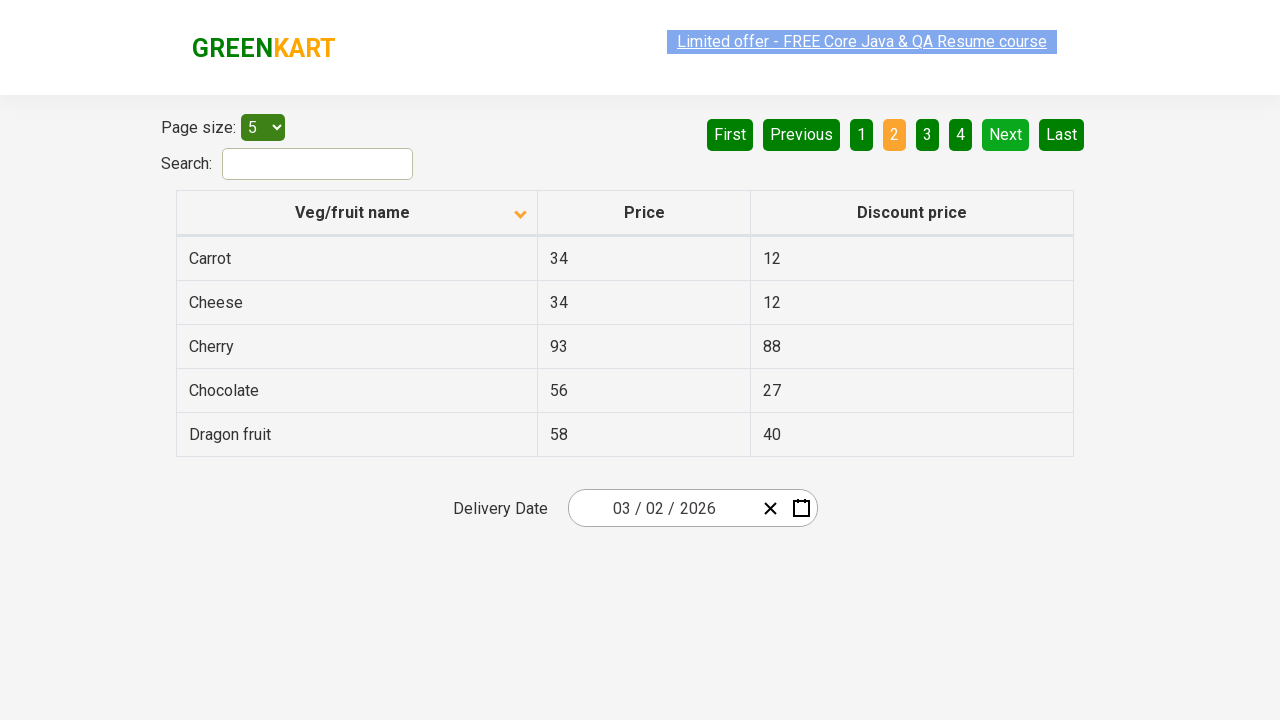

Clicked Next button to navigate to next page at (1006, 134) on [aria-label='Next']
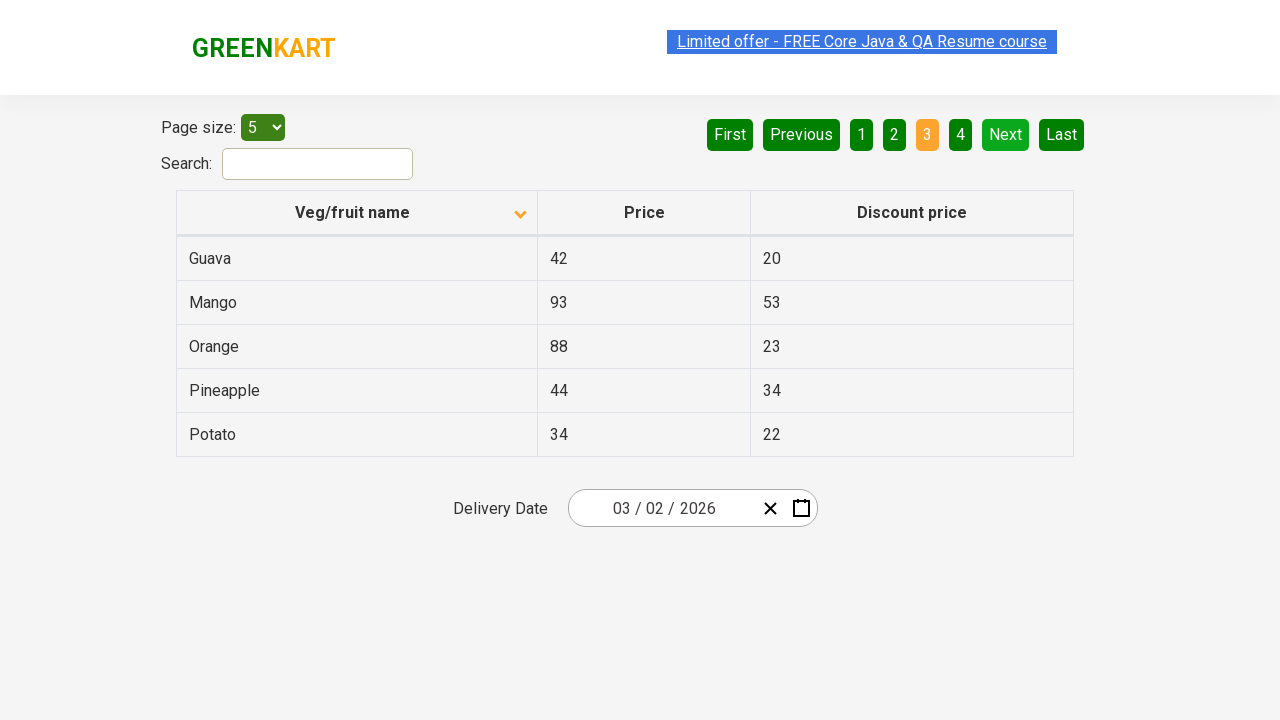

Waited for next page to load
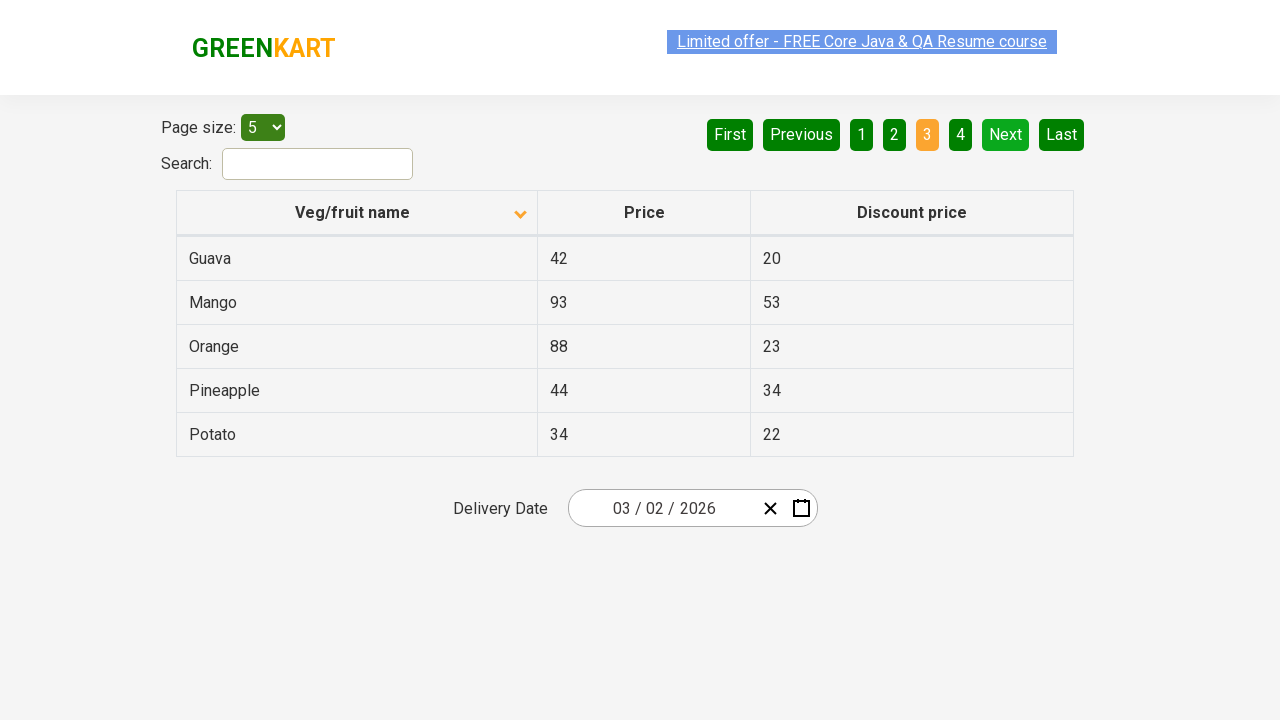

Clicked Next button to navigate to next page at (1006, 134) on [aria-label='Next']
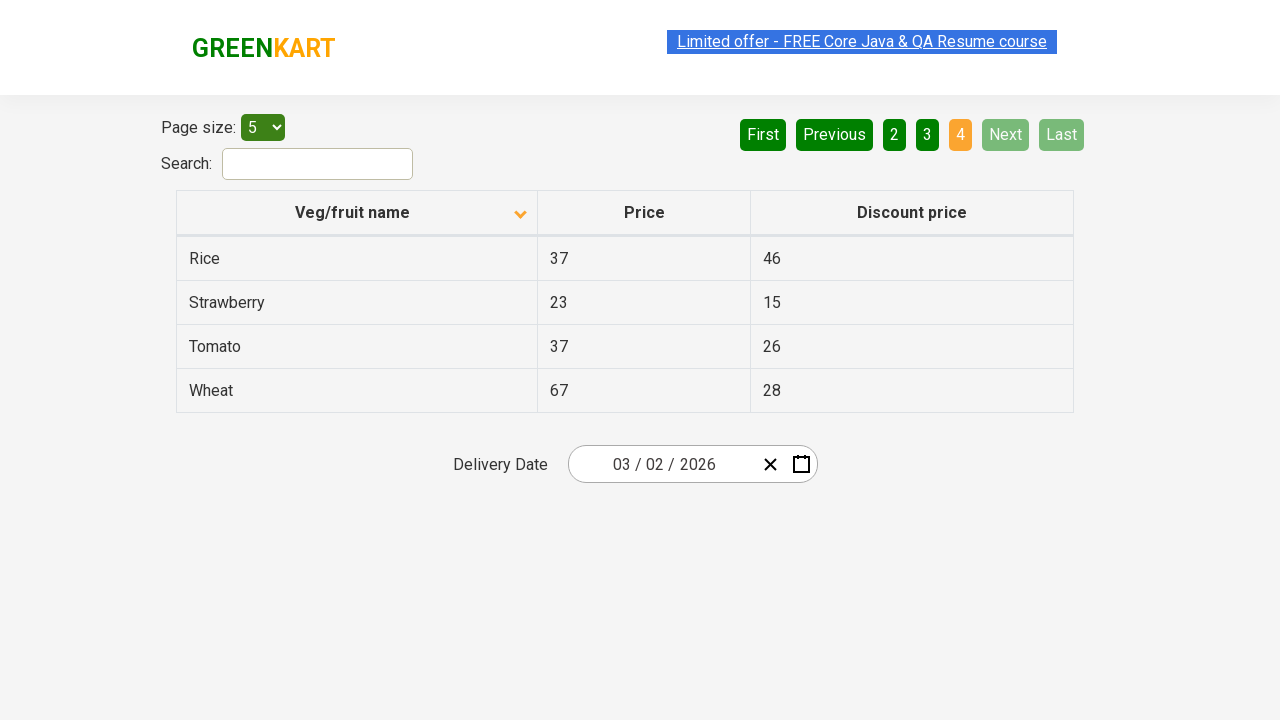

Waited for next page to load
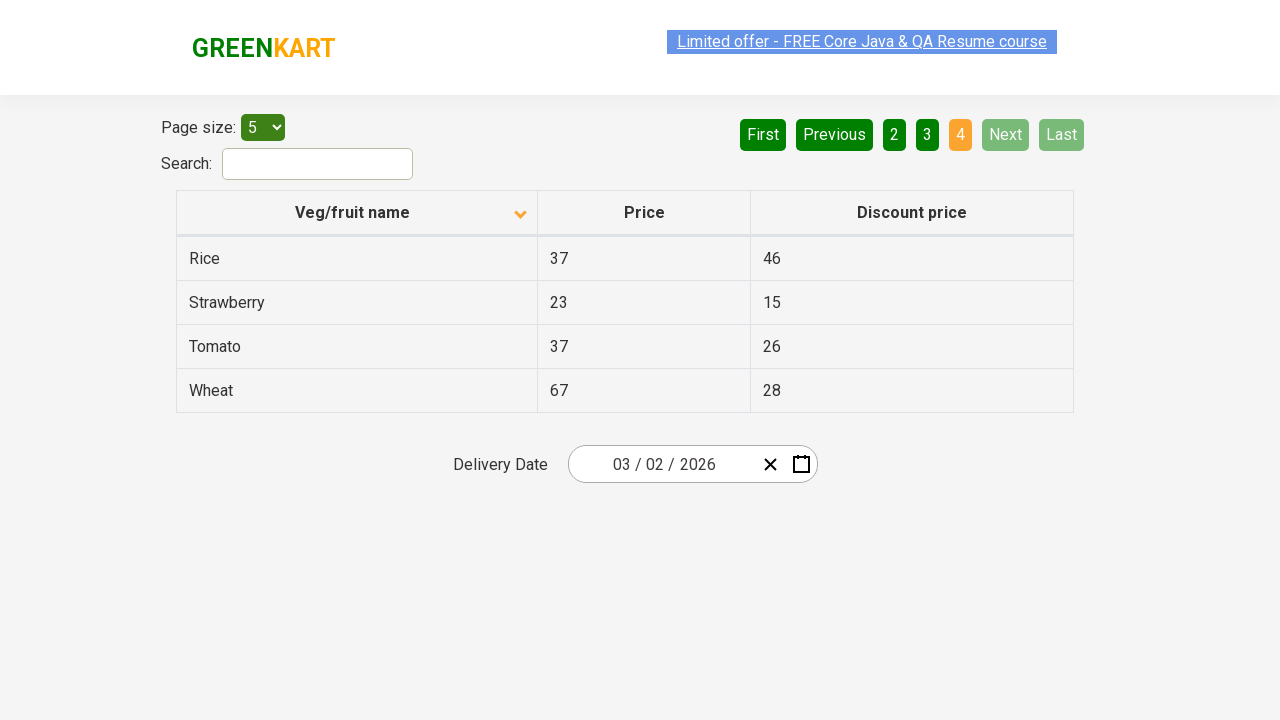

Found Rice and retrieved its price: 37
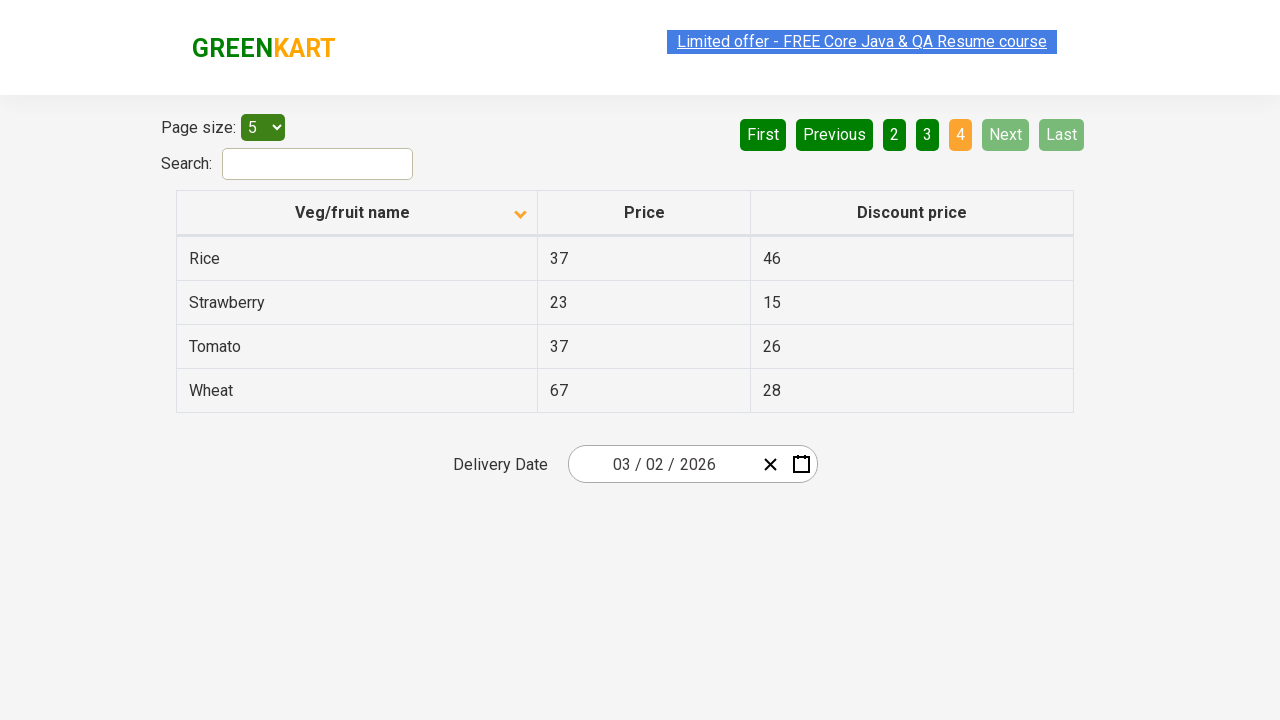

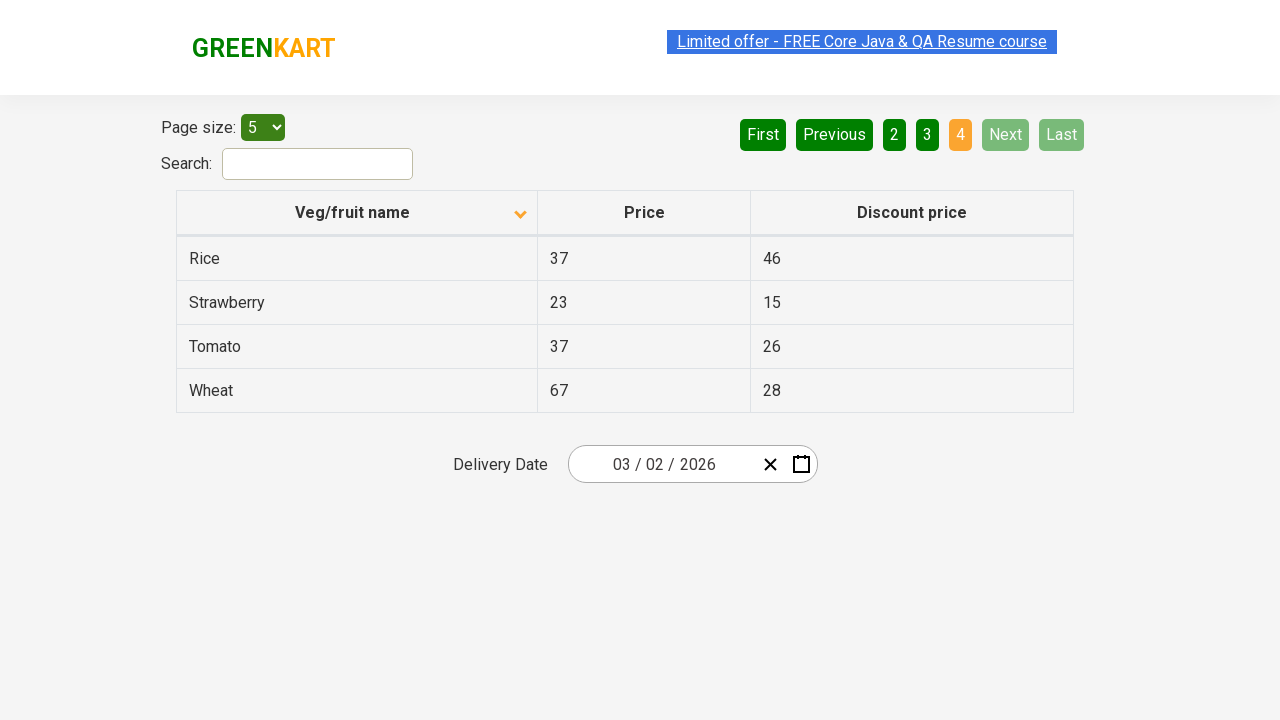